Tests filling out a complete registration form including name, email, gender, phone, date of birth, subjects, hobbies, address, state and city, then submitting and verifying the results

Starting URL: https://demoqa.com/automation-practice-form

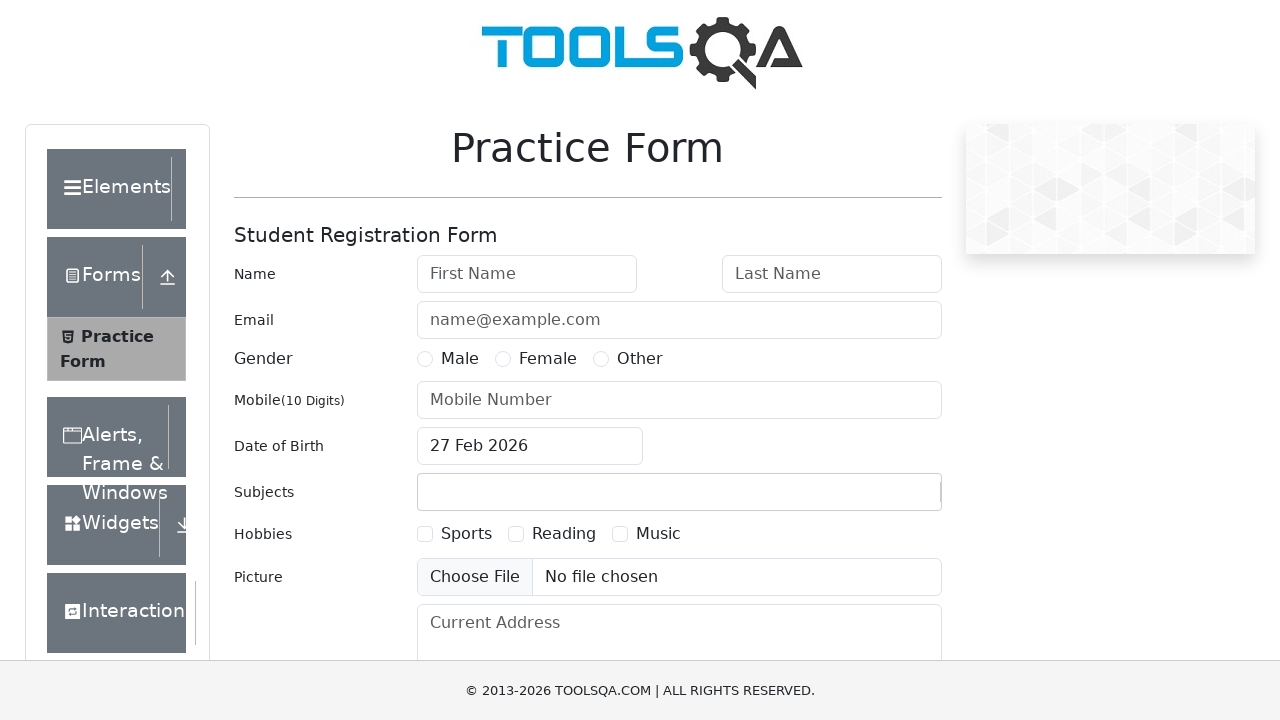

Filled first name field with 'Peter' on #firstName
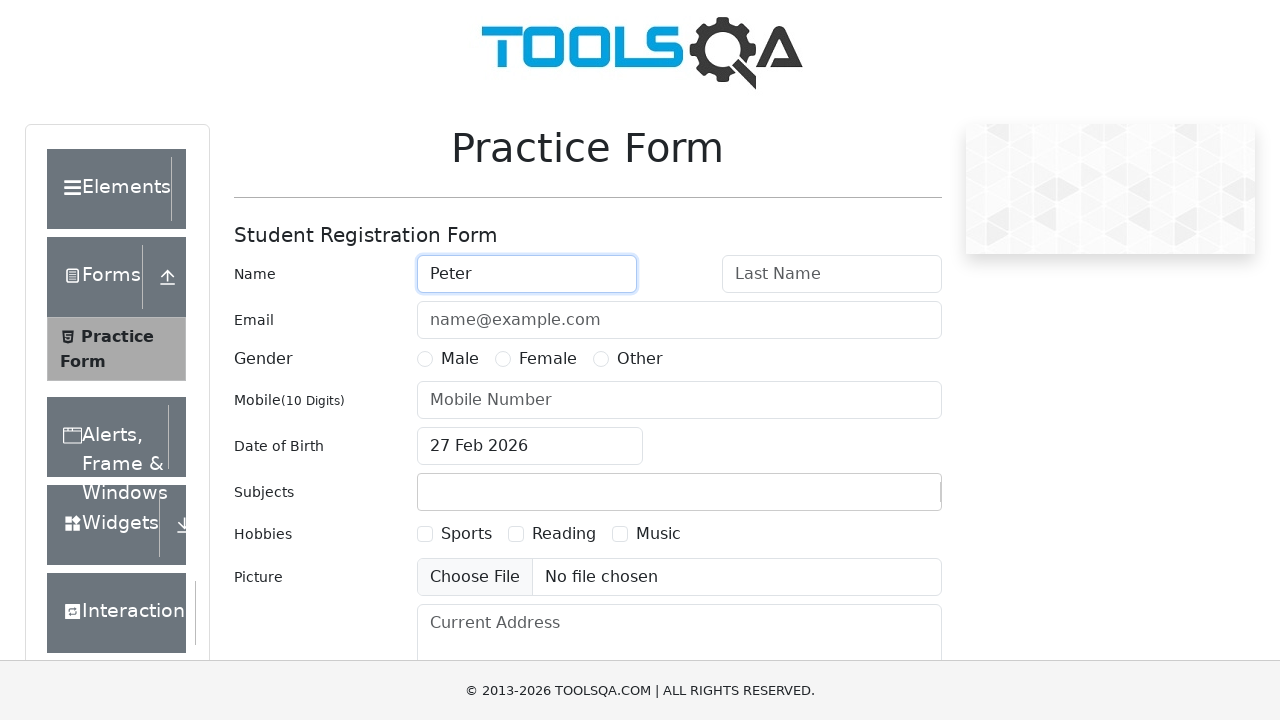

Filled last name field with 'Ivanov' on #lastName
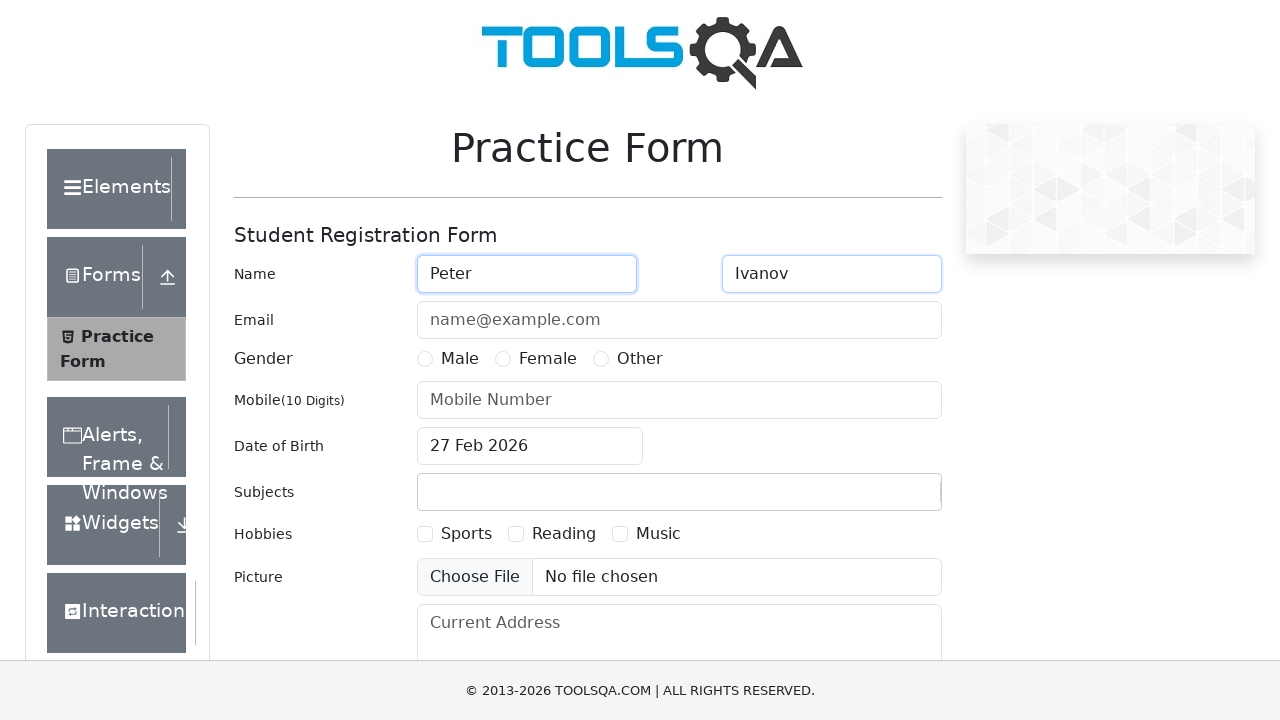

Filled email field with 'a@a.ru' on #userEmail
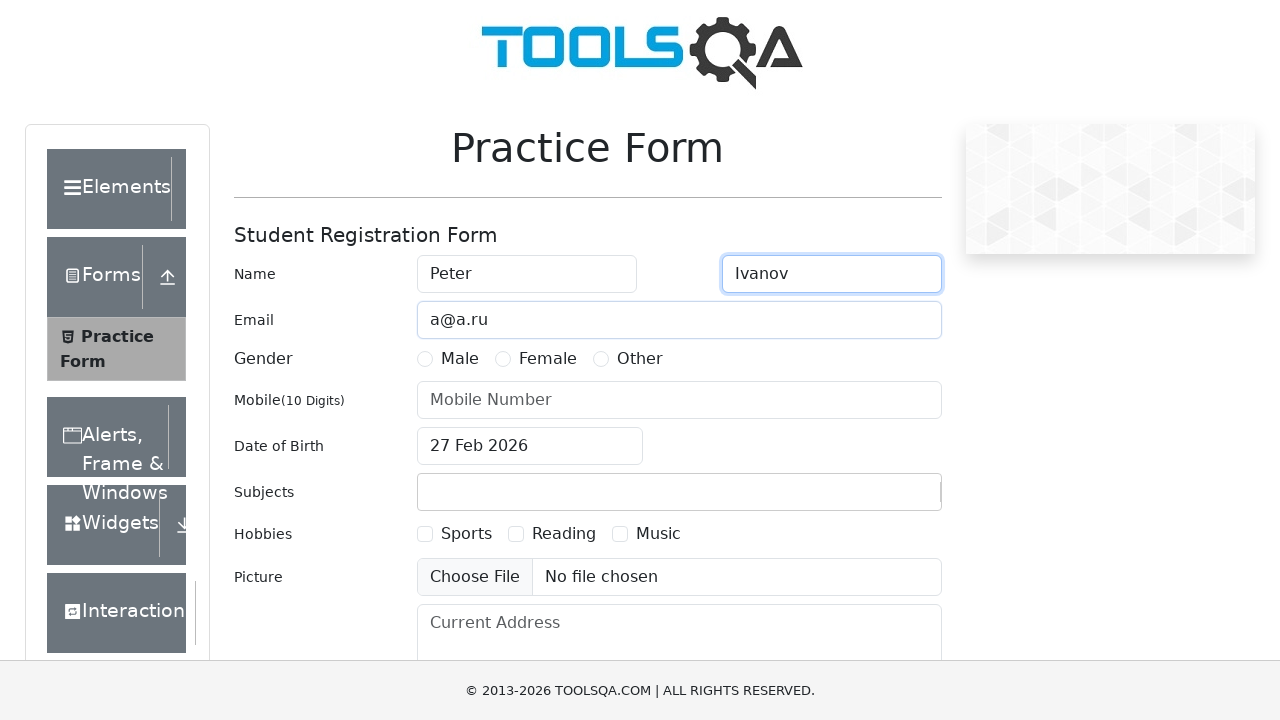

Selected Male gender option at (460, 359) on label[for='gender-radio-1']
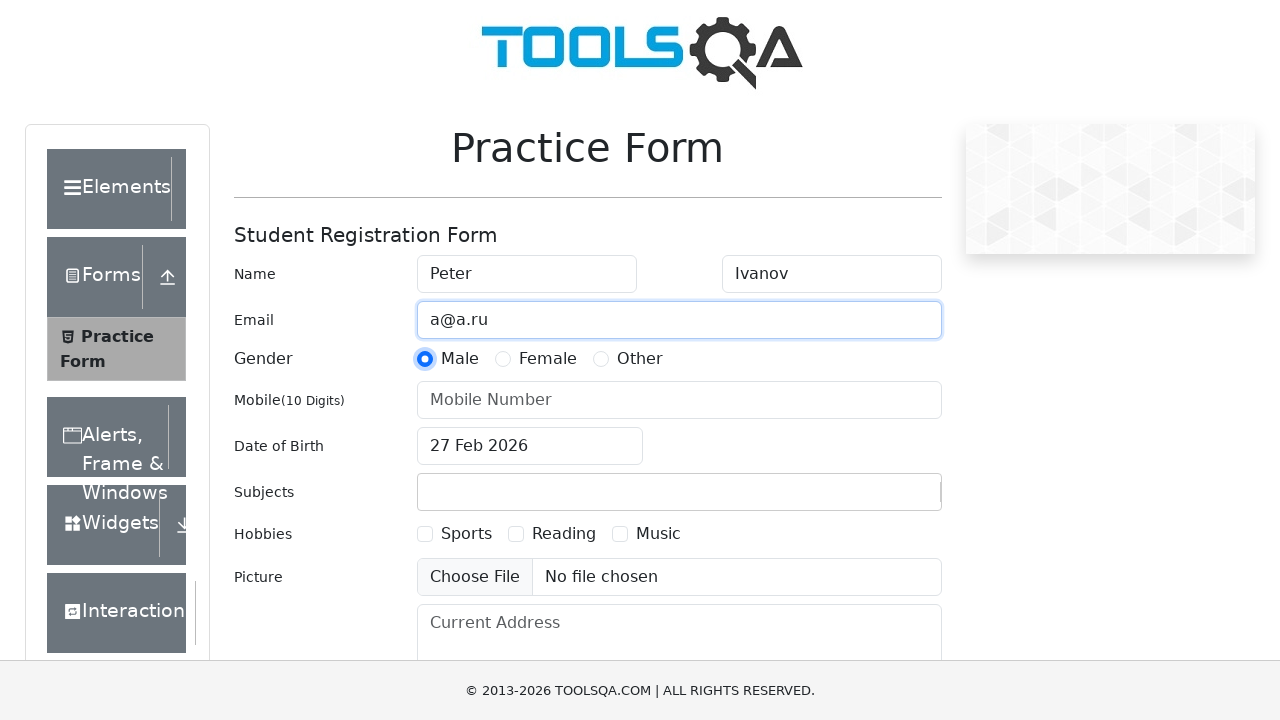

Filled phone number field with '1234567890' on #userNumber
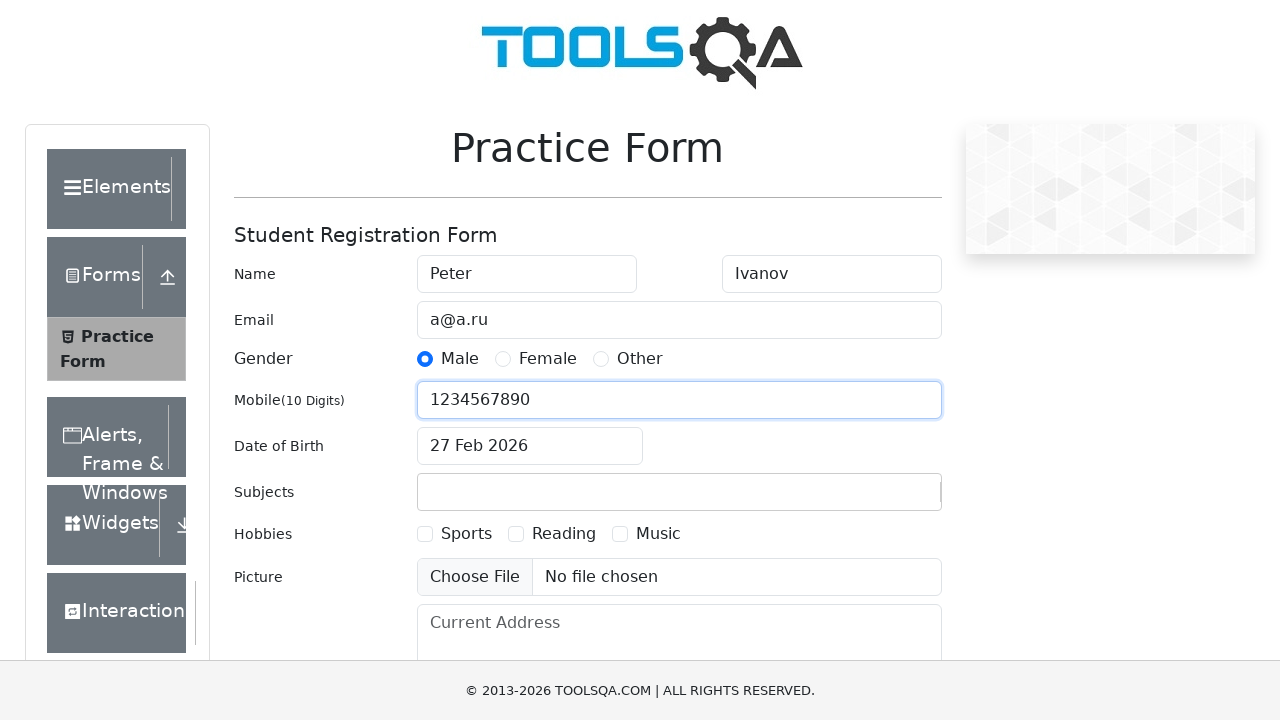

Clicked date of birth input field at (530, 446) on #dateOfBirthInput
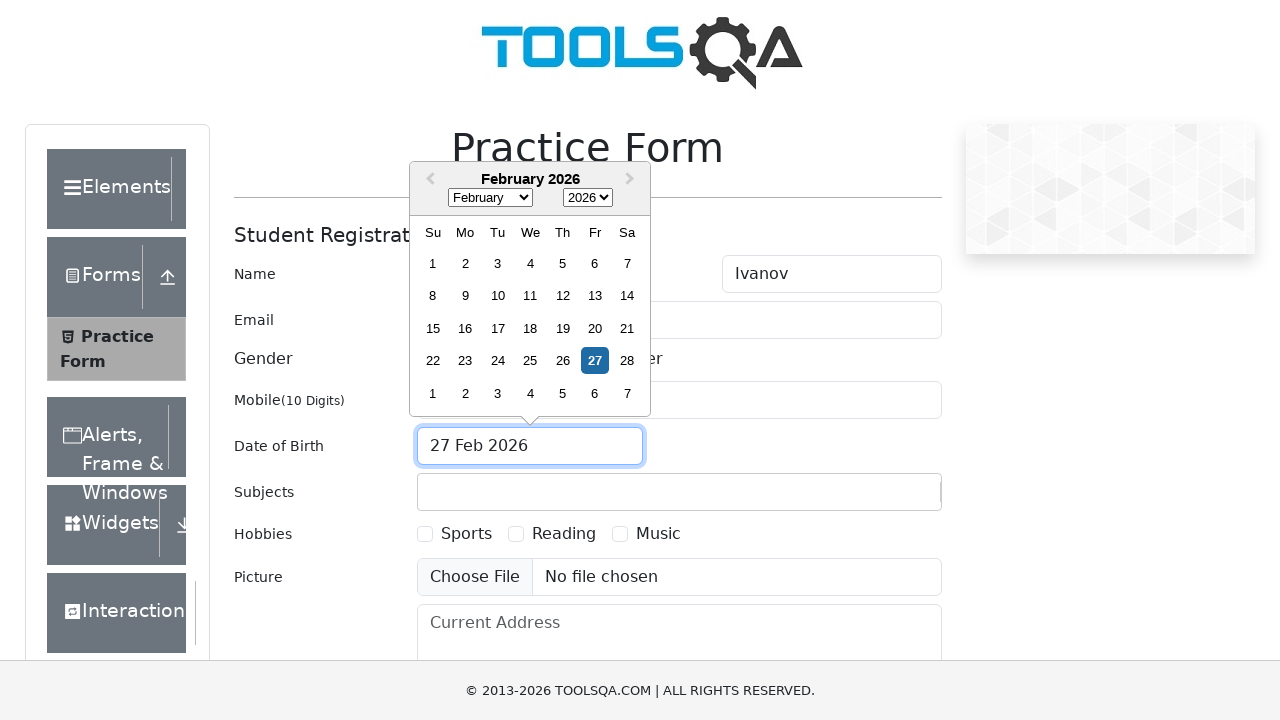

Selected November from month dropdown on select.react-datepicker__month-select
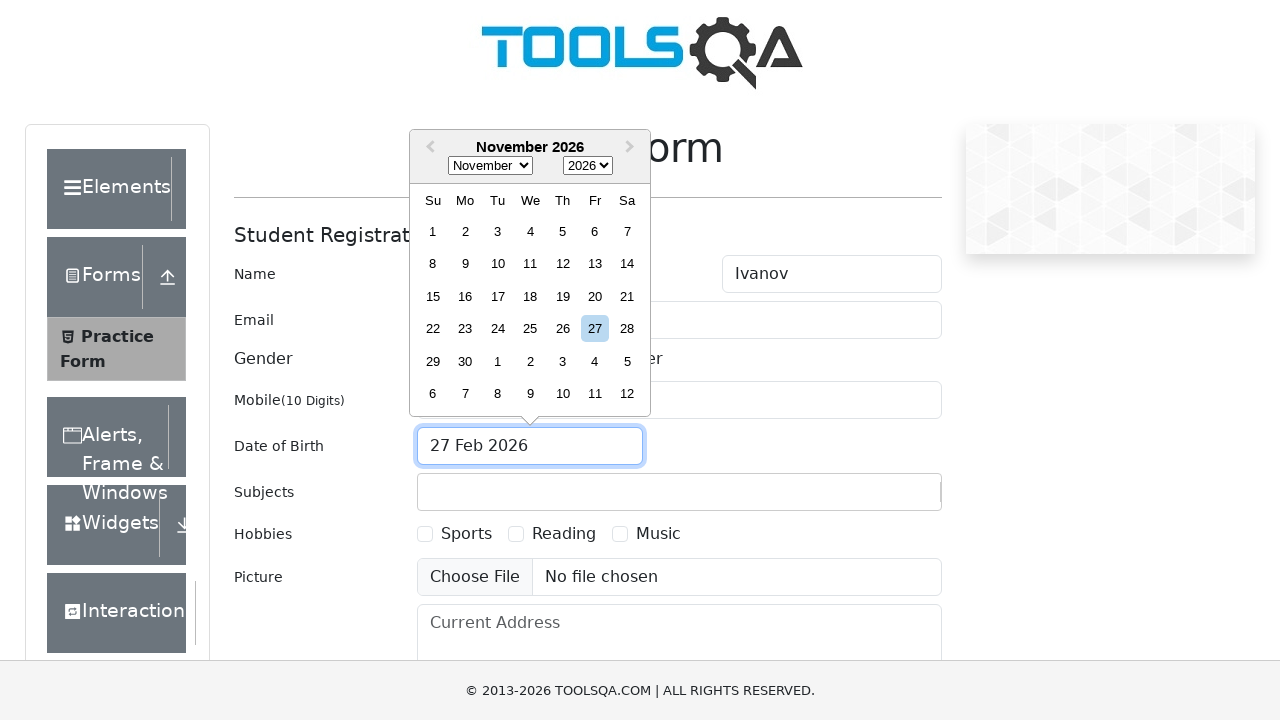

Selected 1985 from year dropdown on select.react-datepicker__year-select
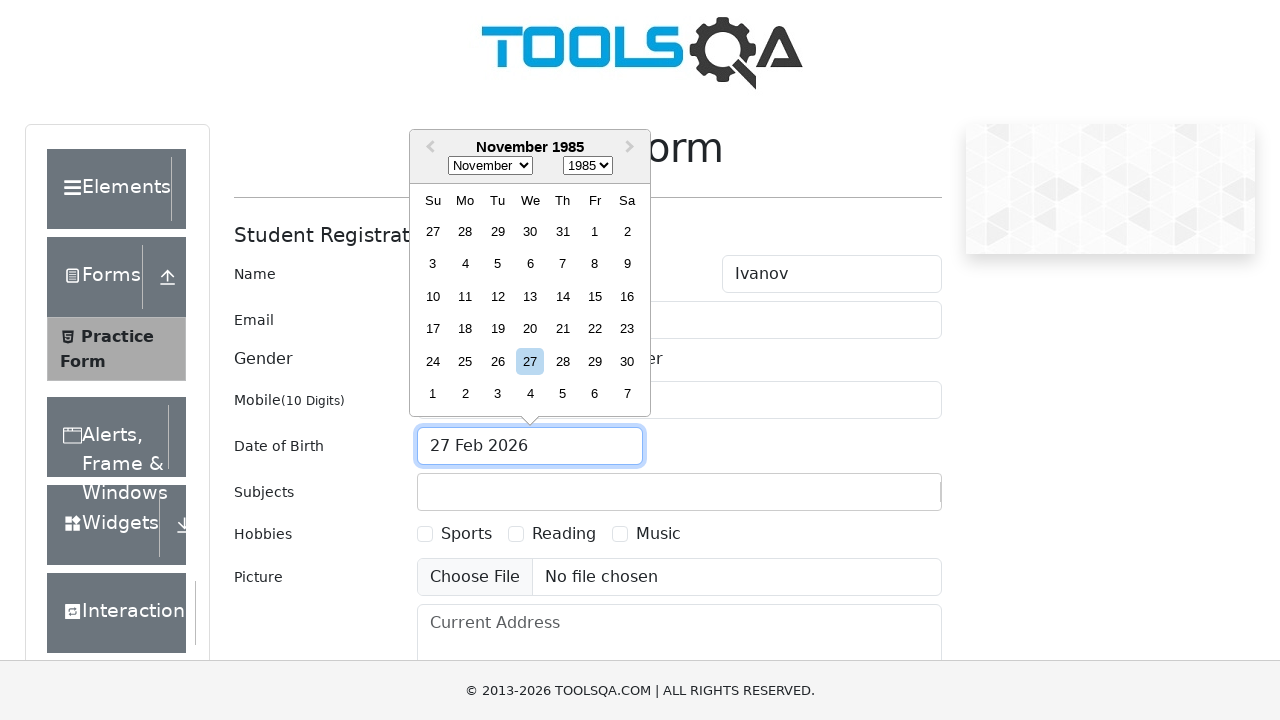

Selected day 15 from date picker at (595, 296) on div[aria-label='Choose Friday, November 15th, 1985']
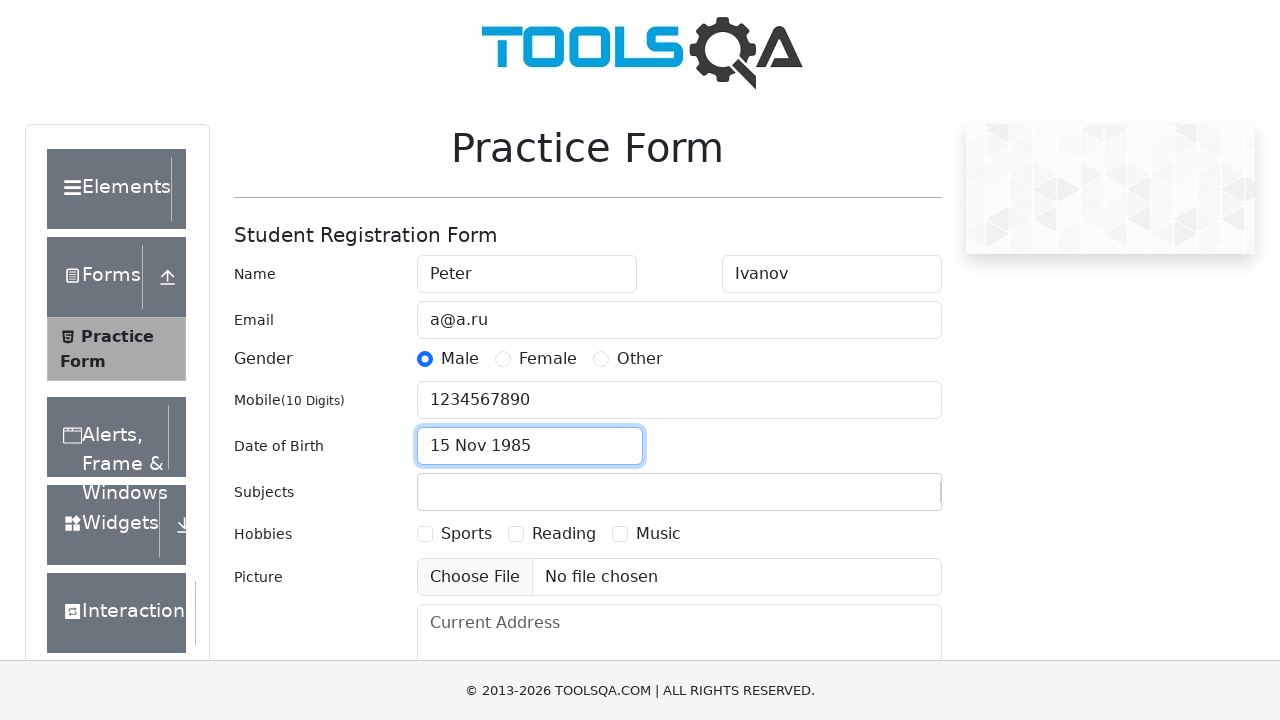

Filled subjects input with 'Maths' on #subjectsInput
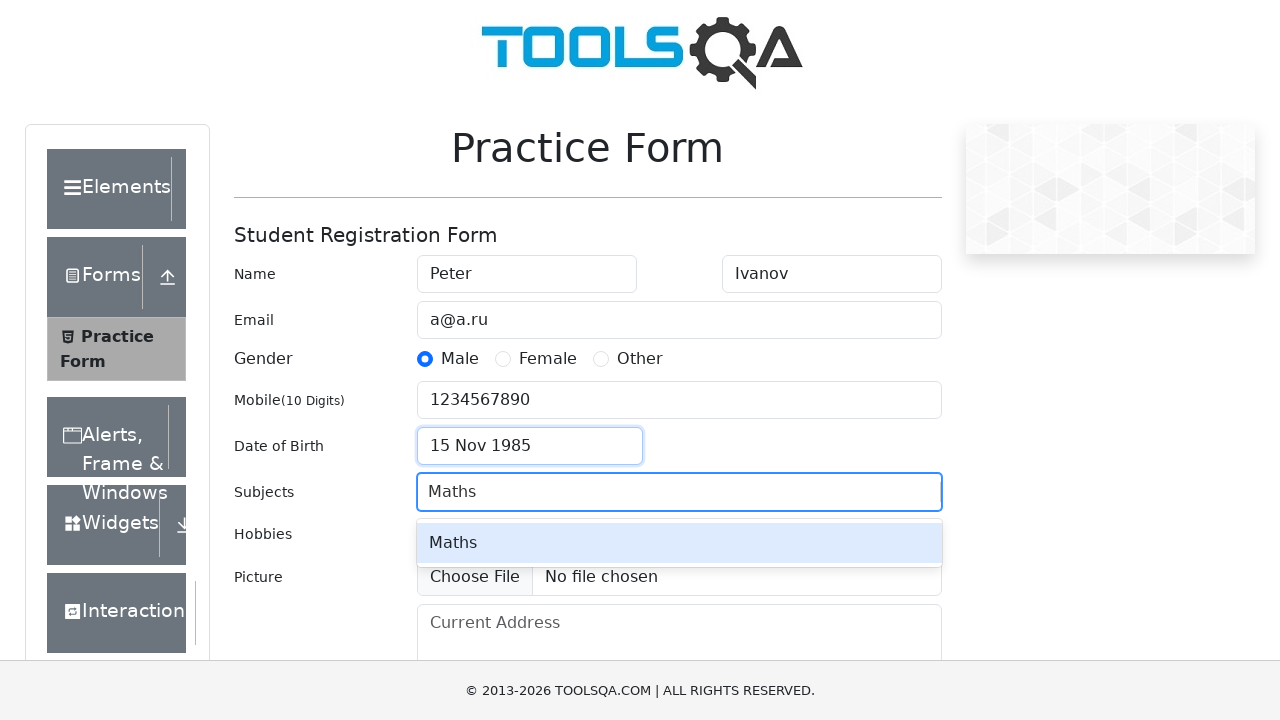

Selected first subject option from dropdown at (679, 543) on #react-select-2-option-0
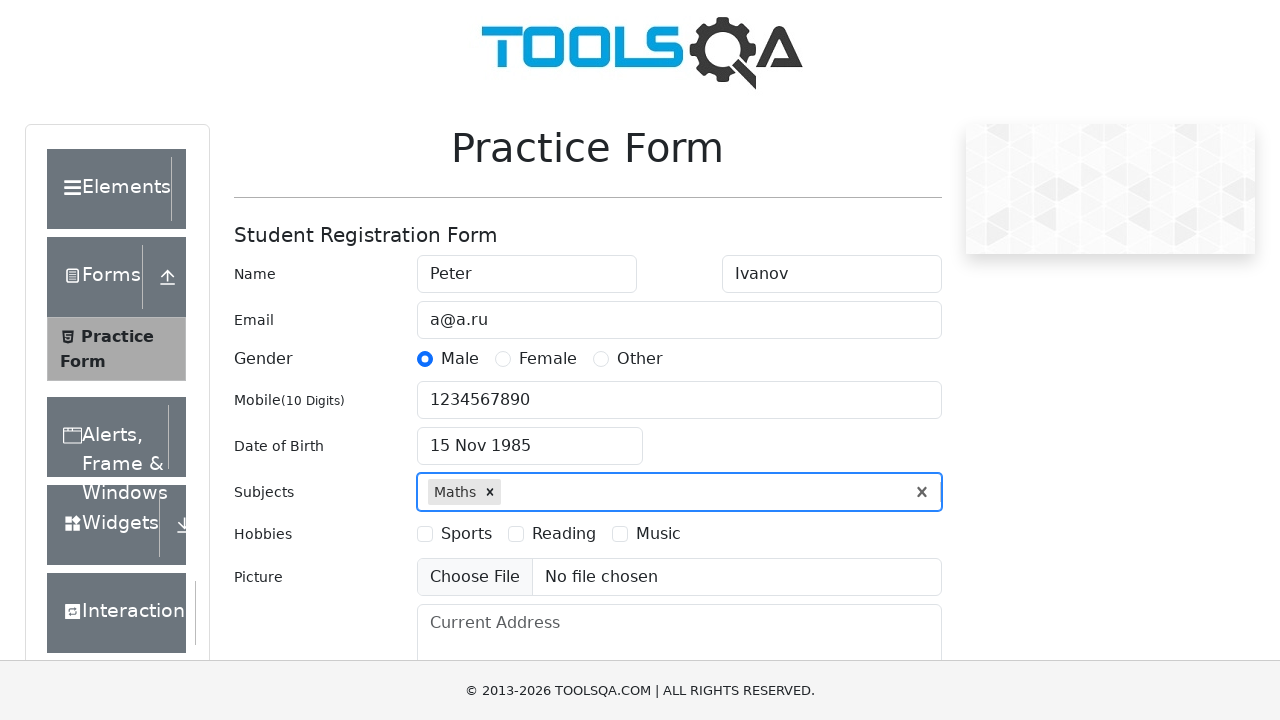

Selected Sports hobby checkbox at (466, 534) on label[for='hobbies-checkbox-1']
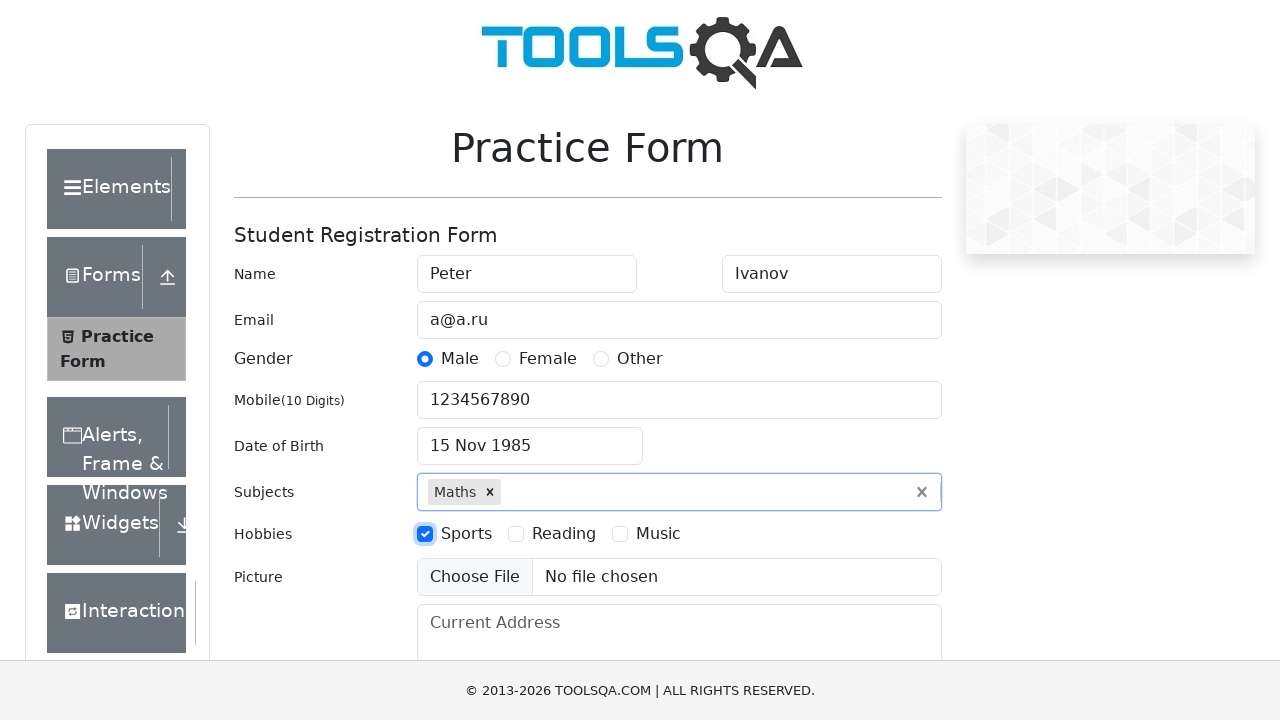

Filled current address field with 'CA, San Francisco, 17 avn, 1' on #currentAddress
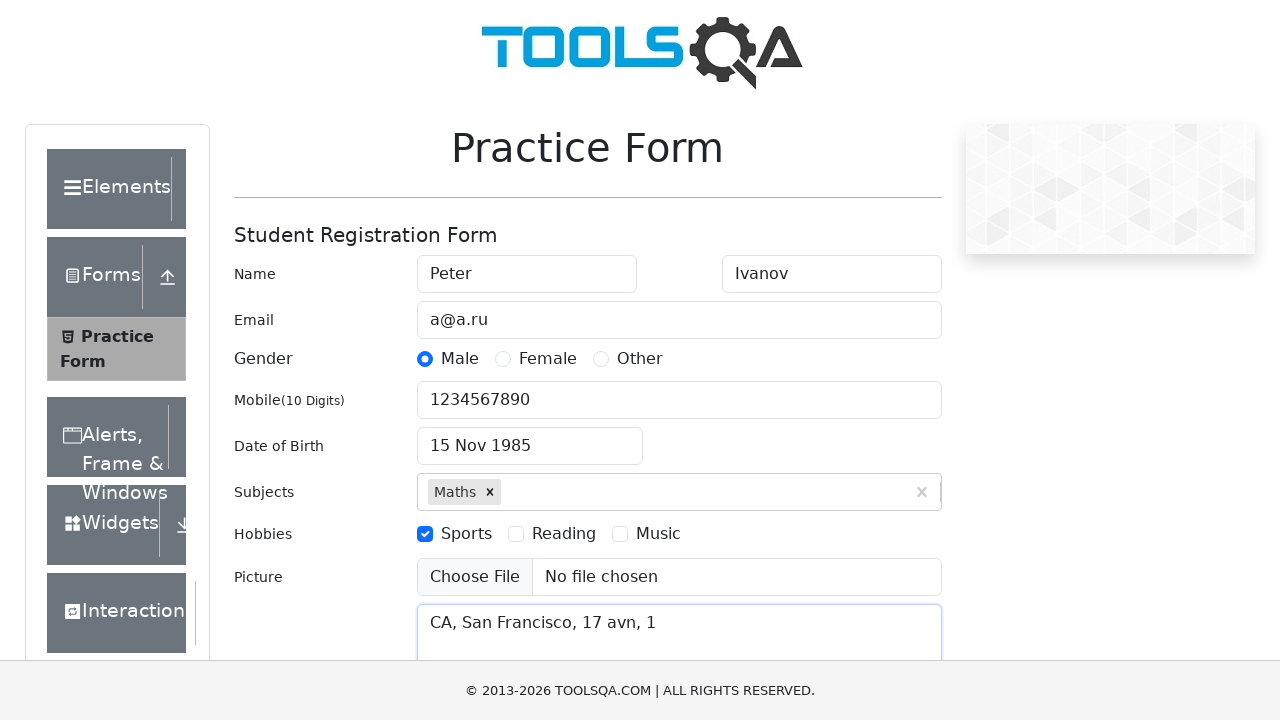

Scrolled to submit button
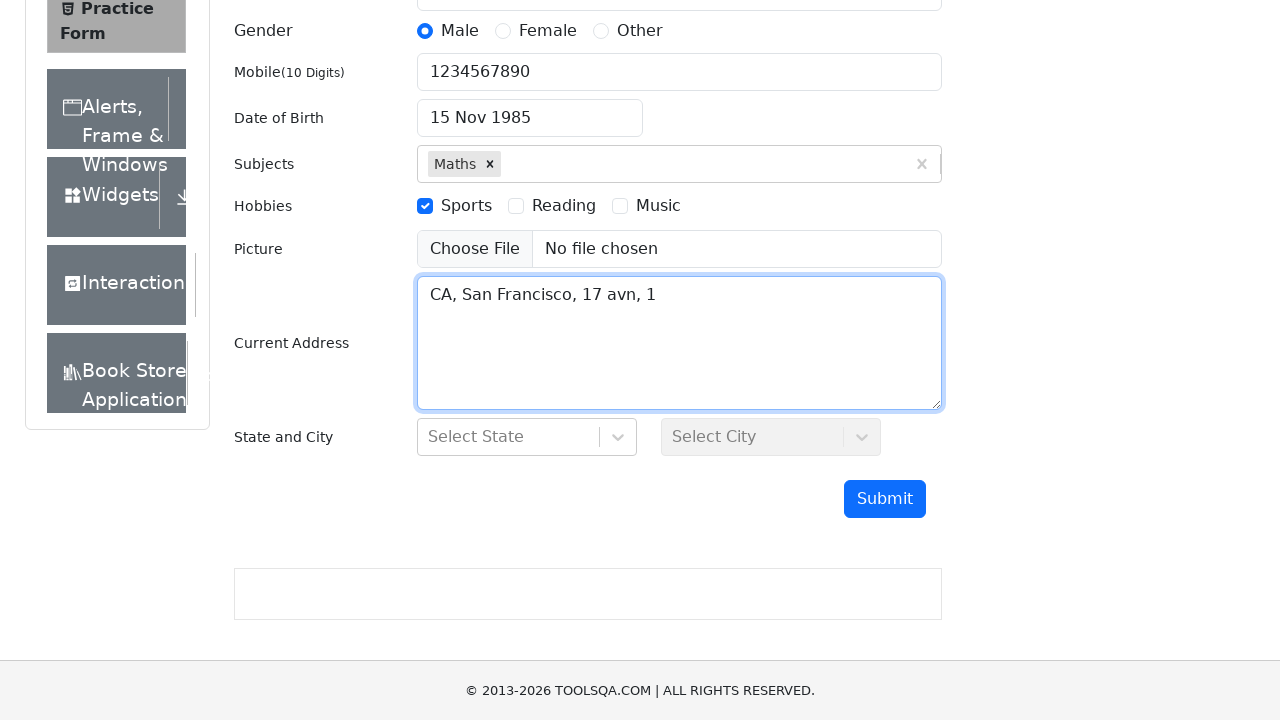

Filled state input with 'NCR' on #react-select-3-input
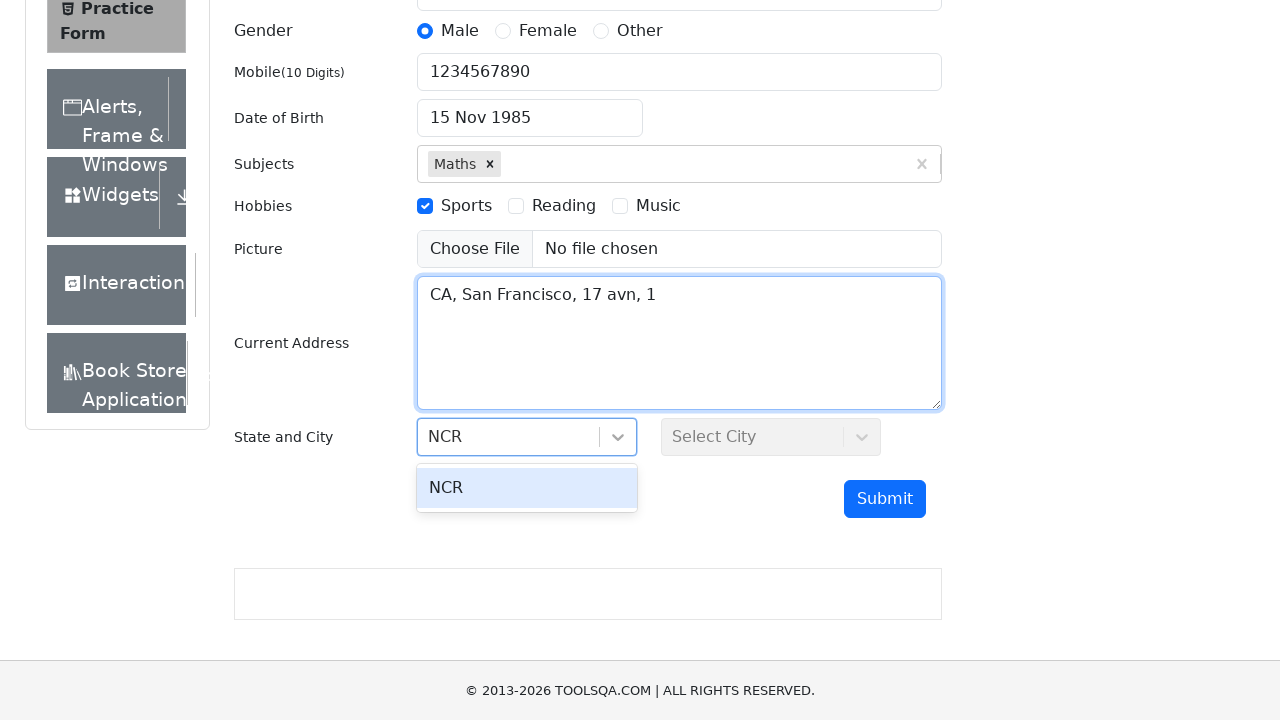

Selected first state option from dropdown at (527, 488) on #react-select-3-option-0
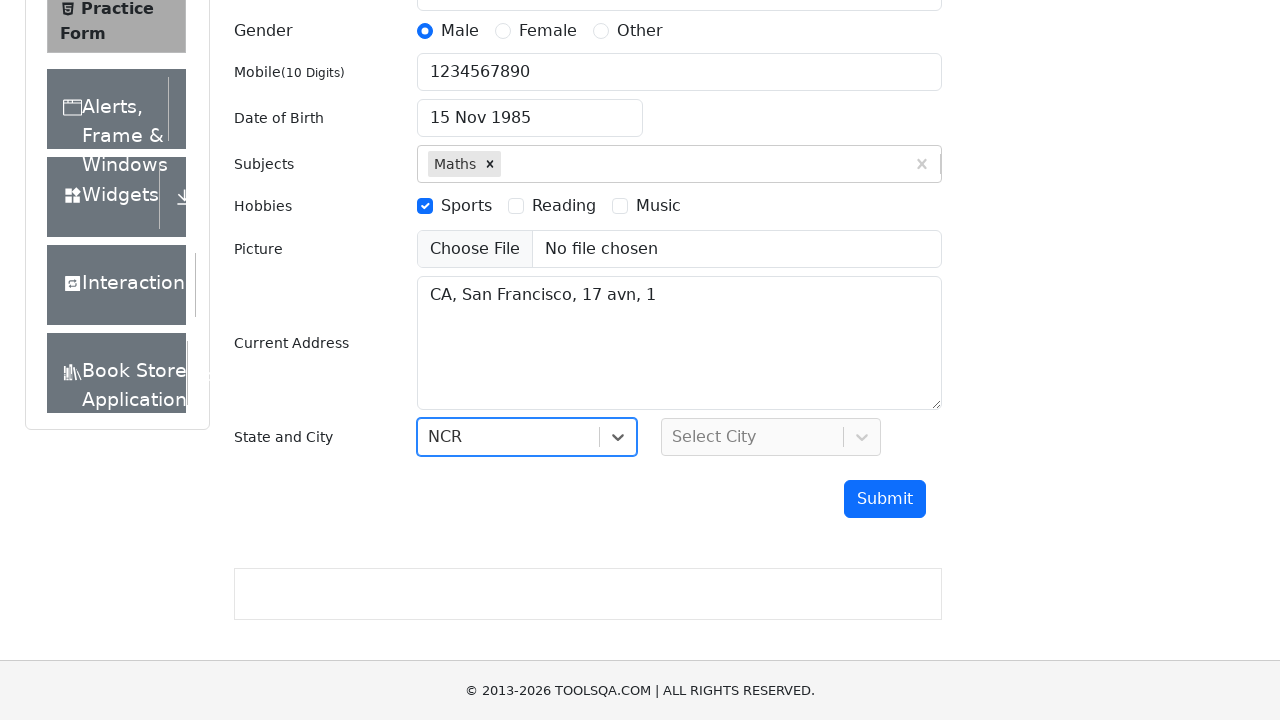

Filled city input with 'Delhi' on #react-select-4-input
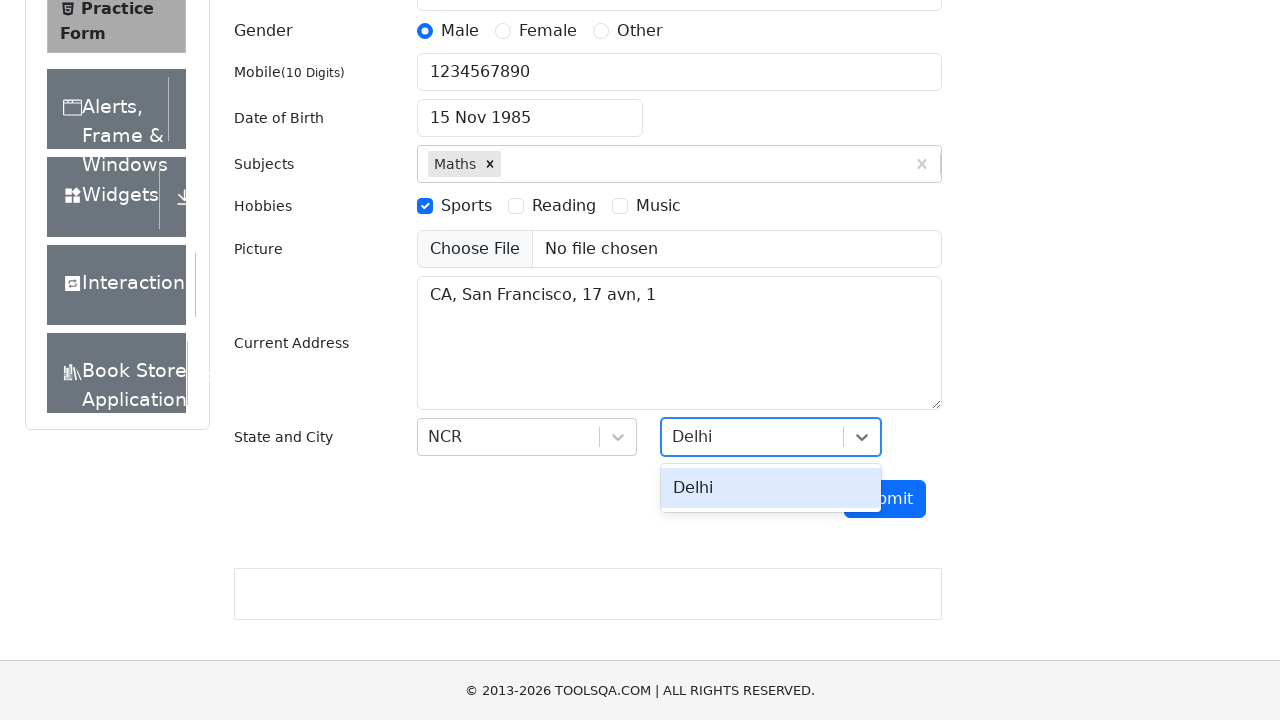

Selected first city option from dropdown at (771, 488) on #react-select-4-option-0
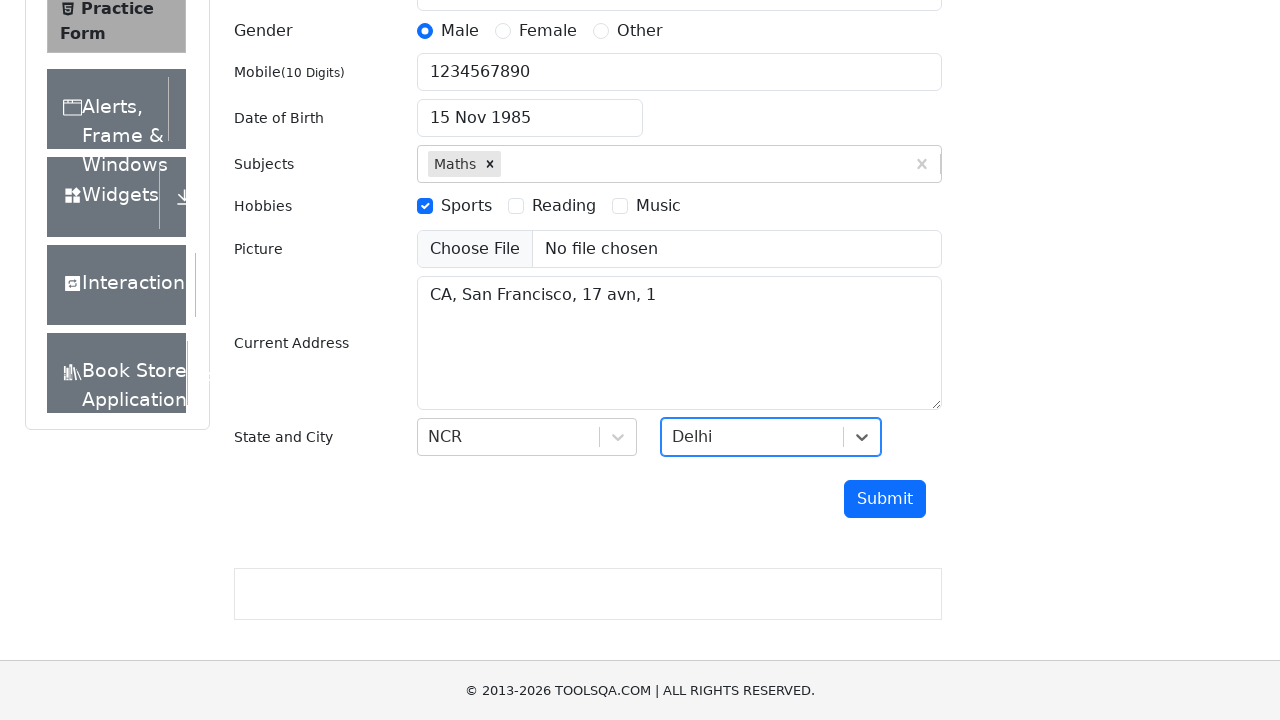

Clicked submit button to submit registration form at (885, 499) on #submit
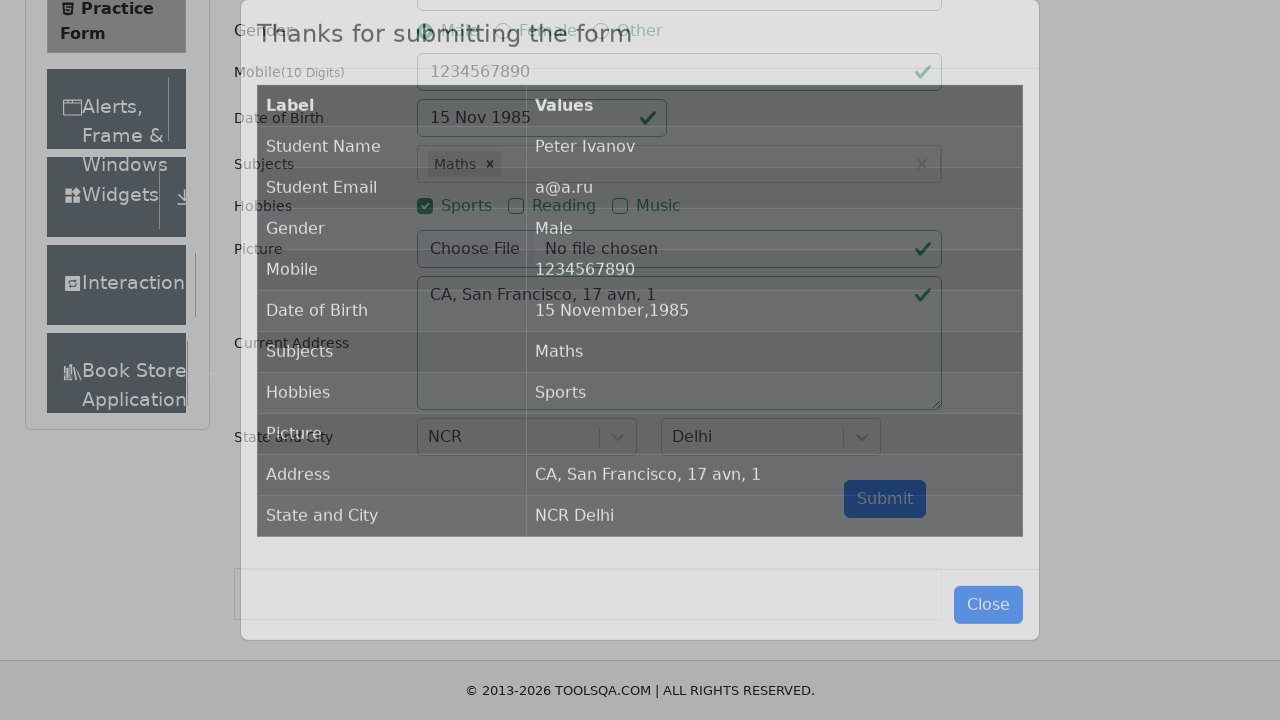

Results table loaded successfully
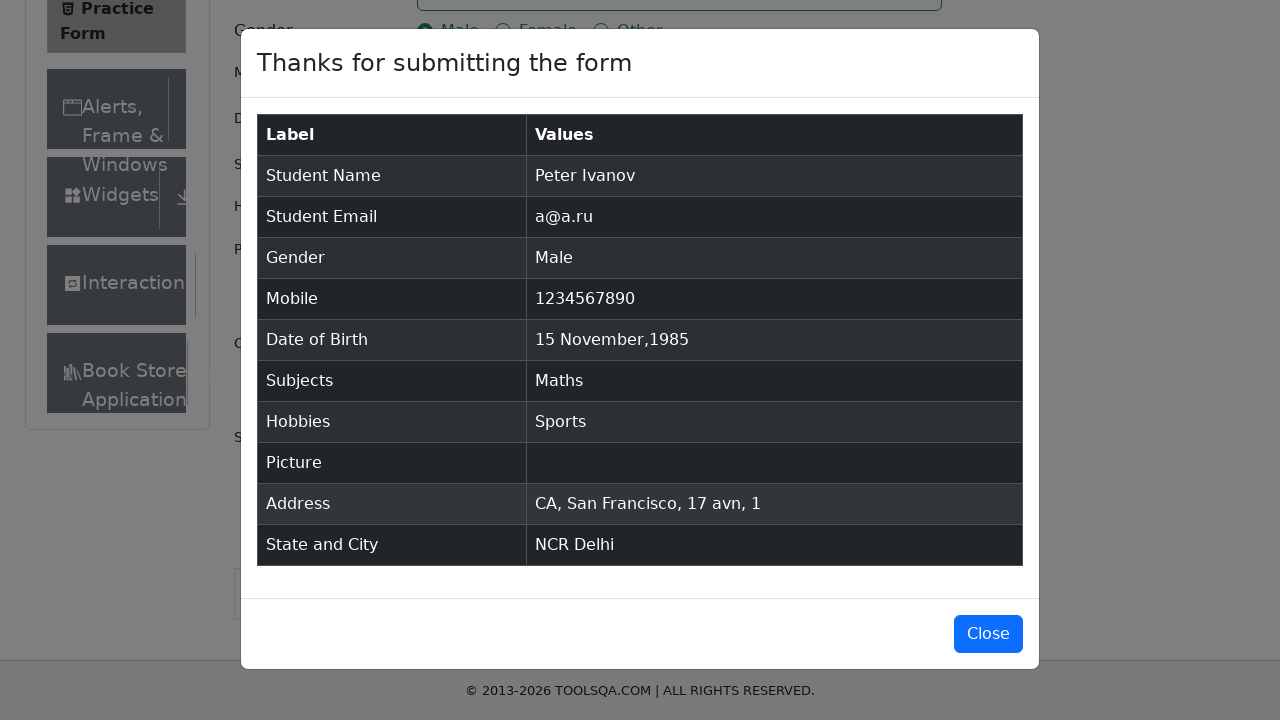

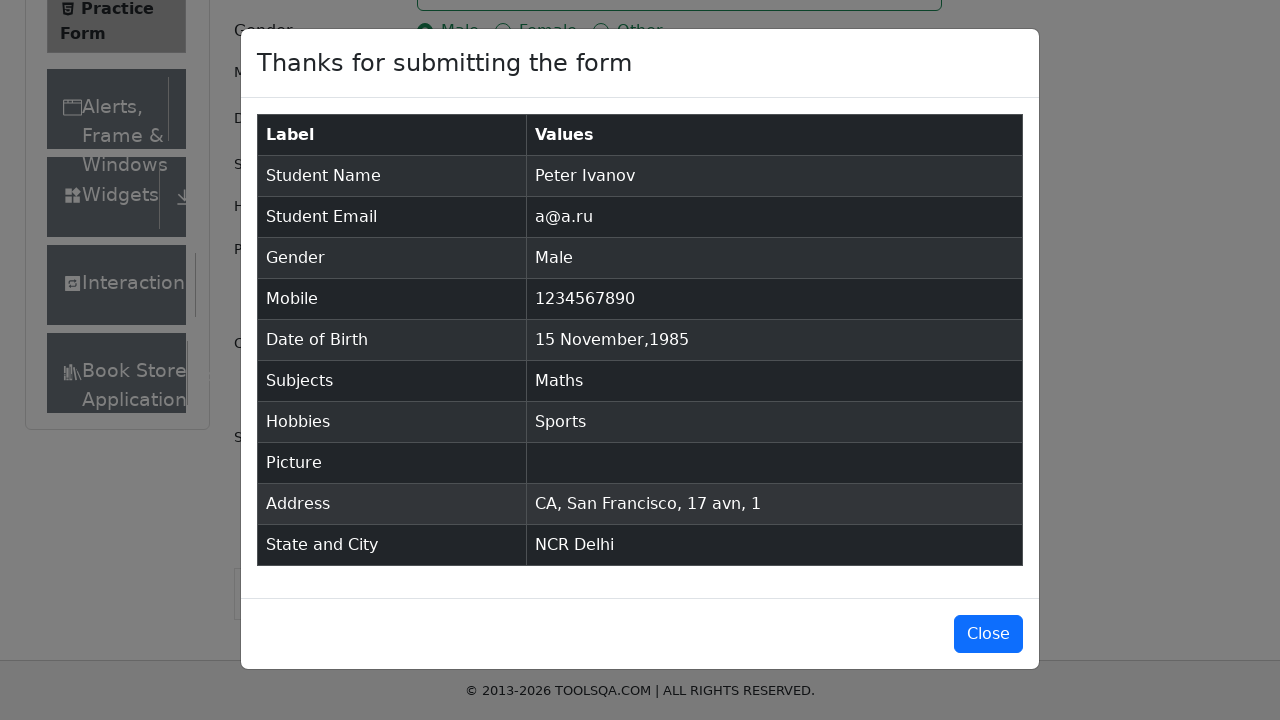